Navigates to a football statistics page showing detailed over/under betting data

Starting URL: https://www.adamchoi.co.uk/overs/detailed

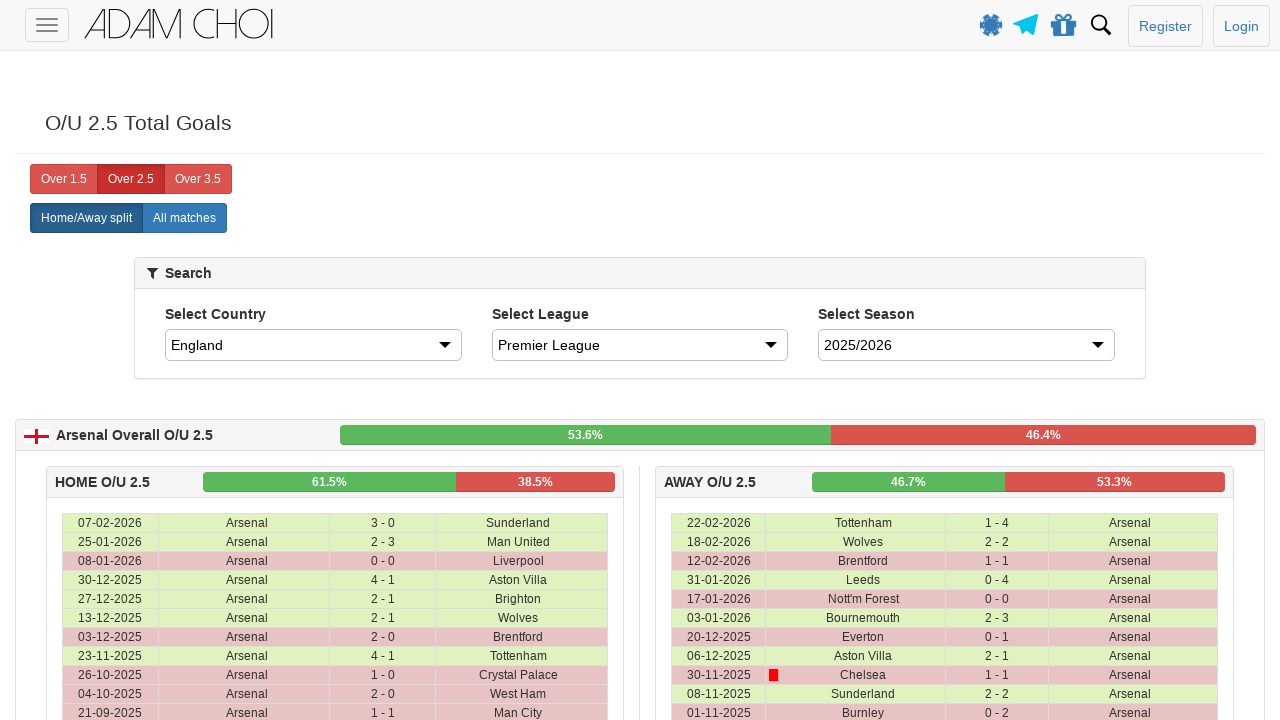

Waited for page to load - DOM content ready on football statistics page
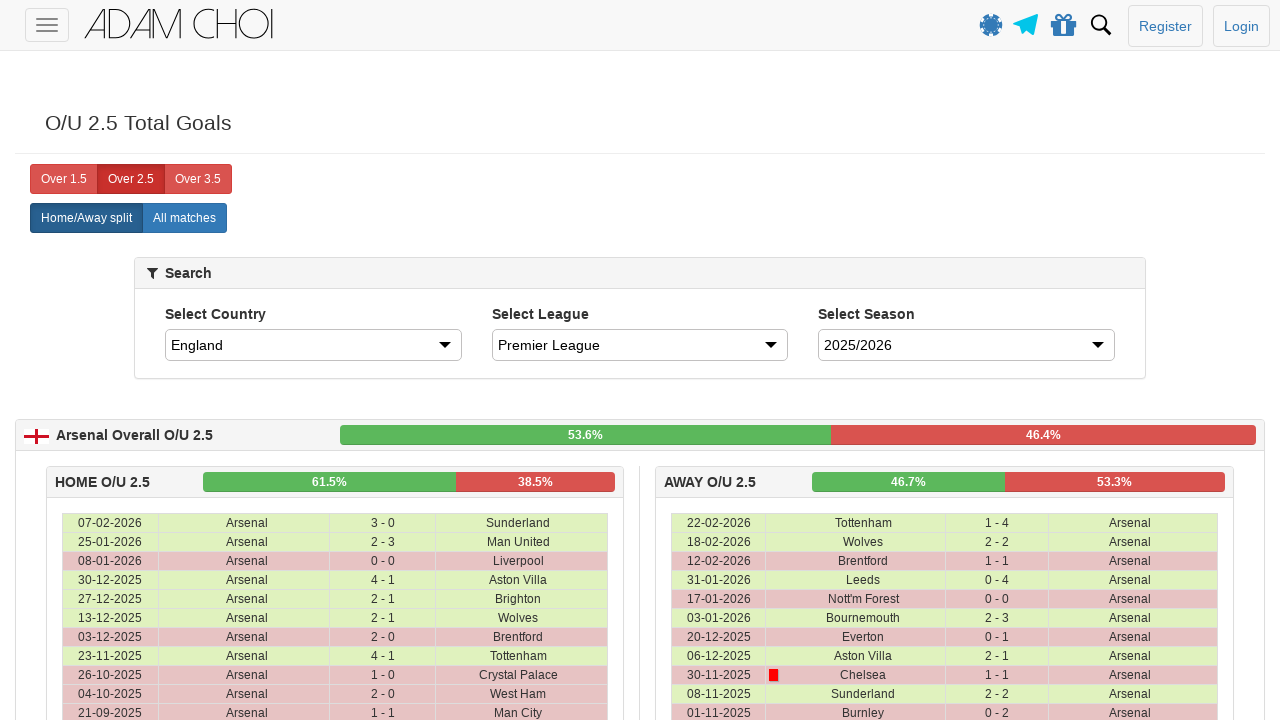

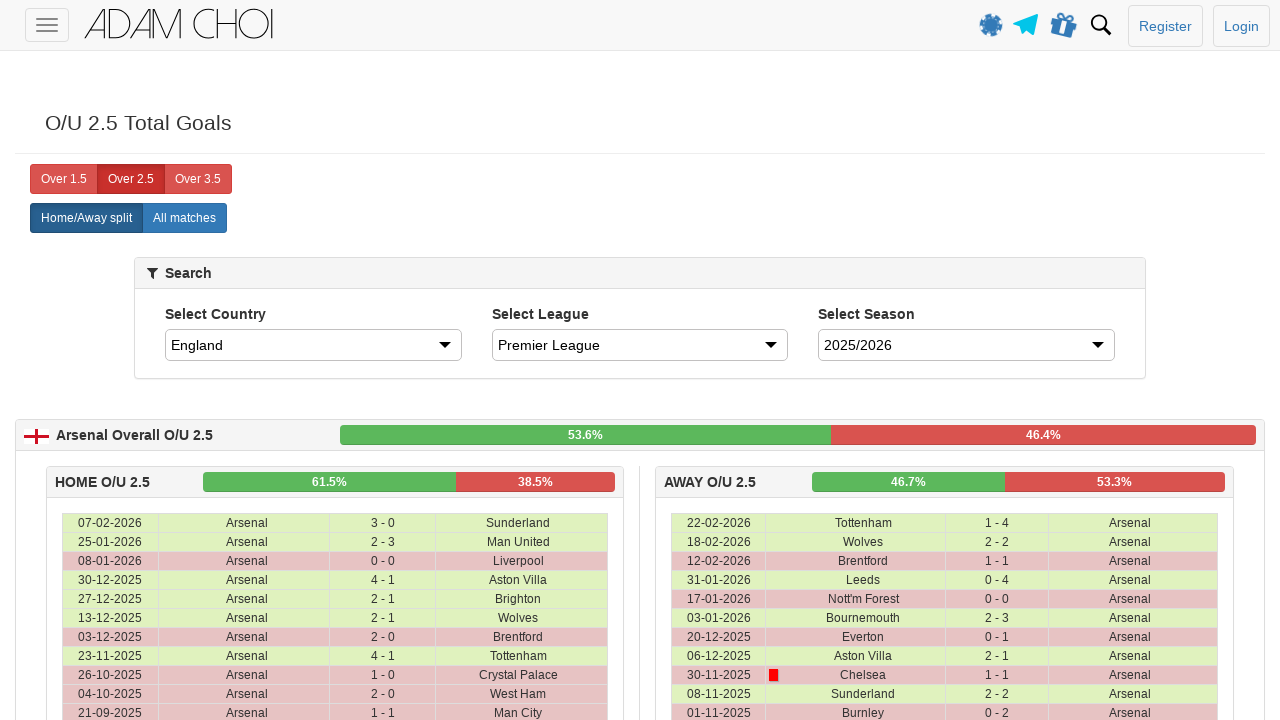